Tests window handling functionality by verifying text and title on the initial page, clicking a link to open a new window, switching to the new window to verify its title and text, then switching back to the original window to verify its title again.

Starting URL: https://the-internet.herokuapp.com/windows

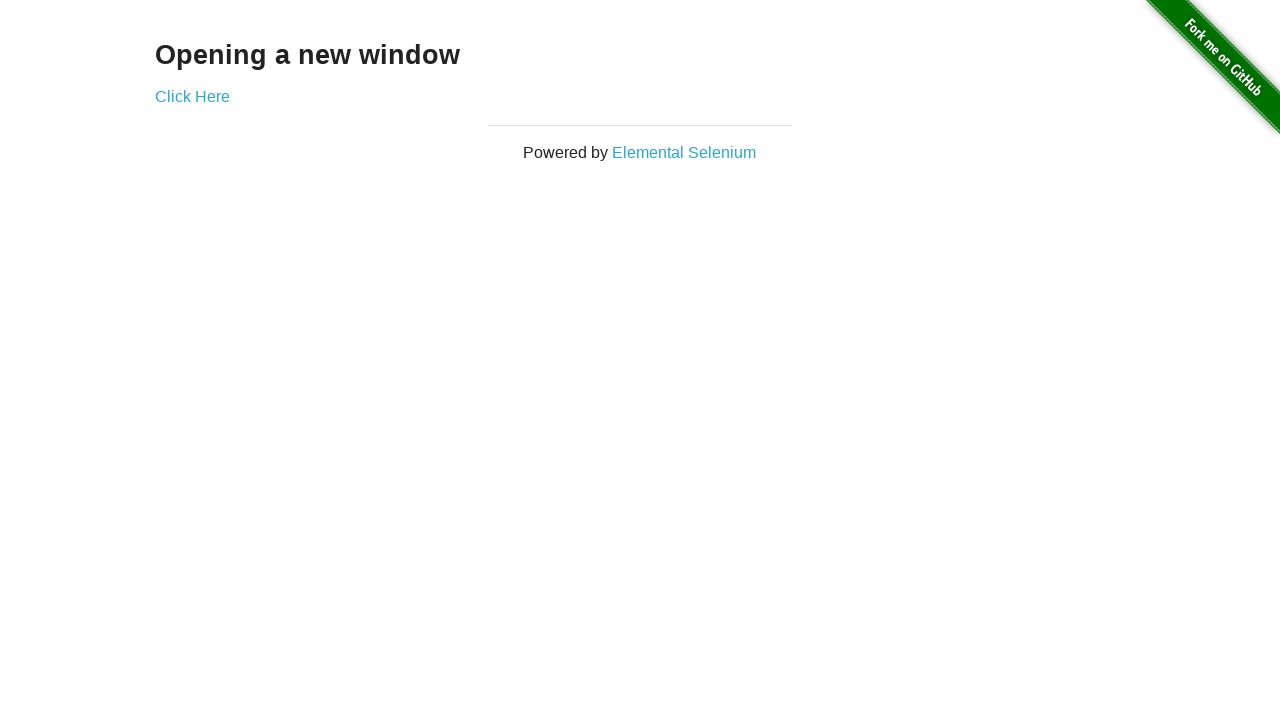

Waited for 'Opening a new window' heading to load
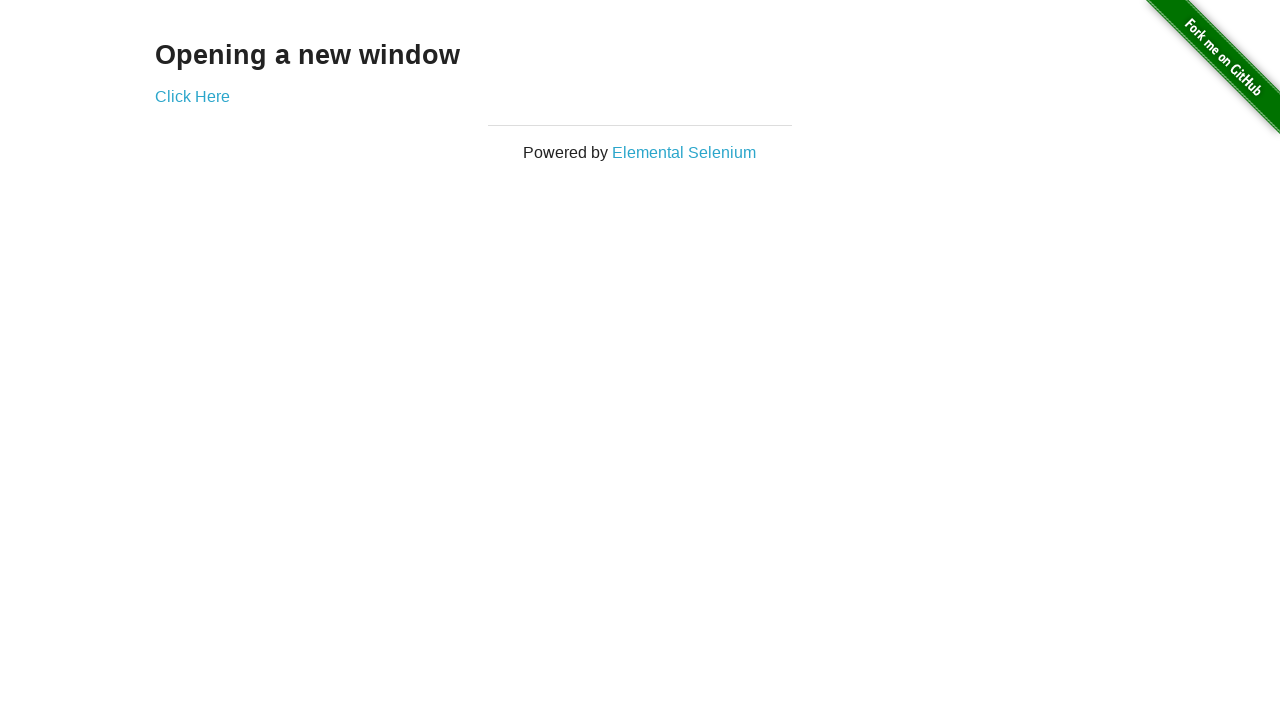

Verified heading text is 'Opening a new window'
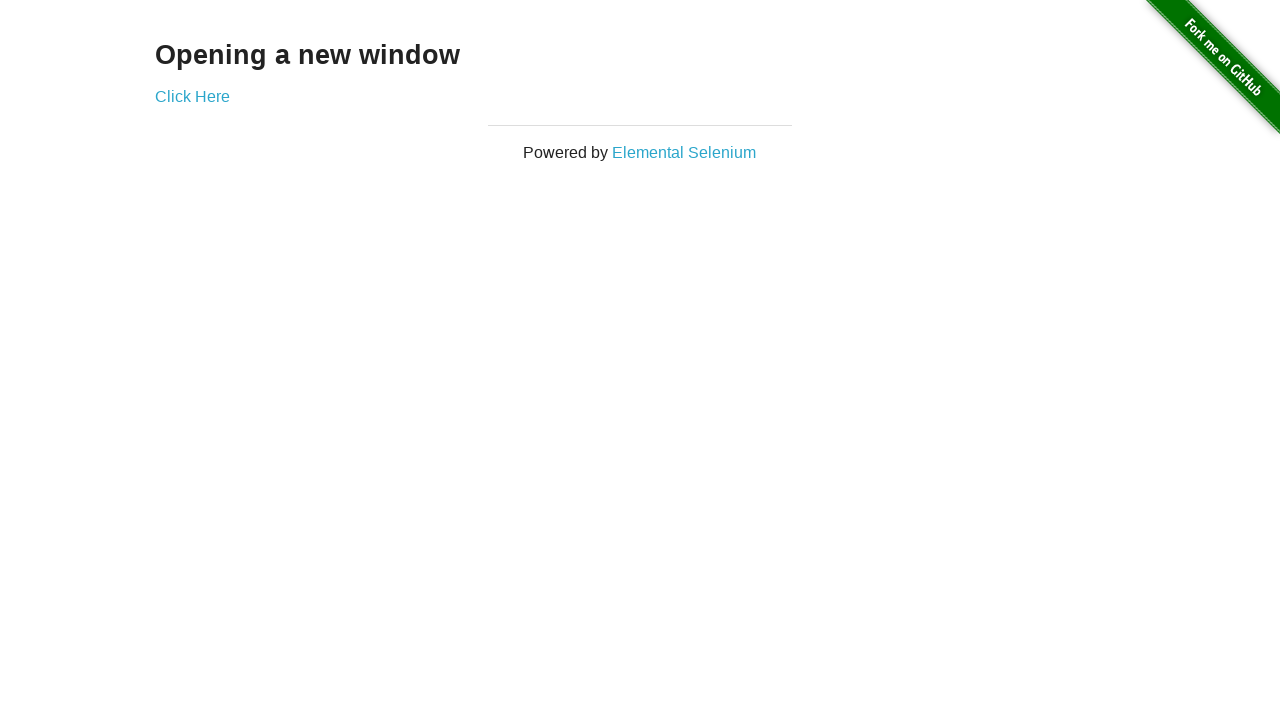

Verified initial page title is 'The Internet'
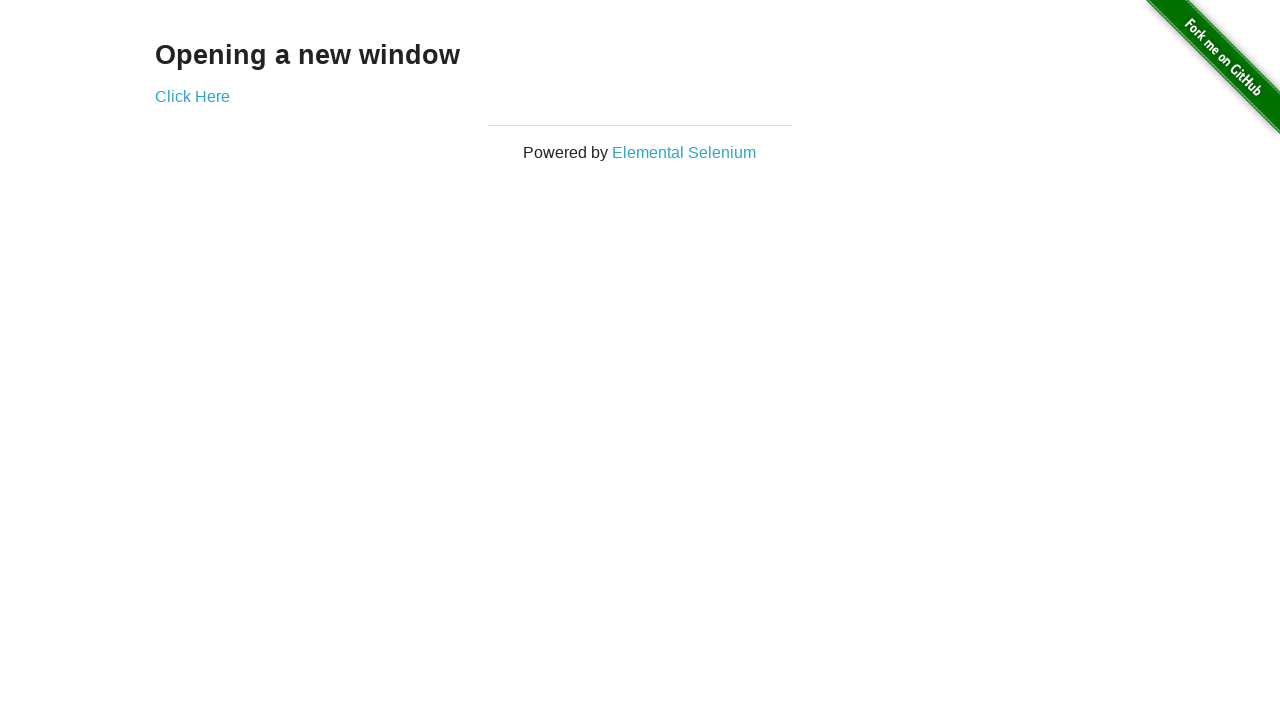

Clicked 'Click Here' link to open new window at (192, 96) on a:has-text('Click')
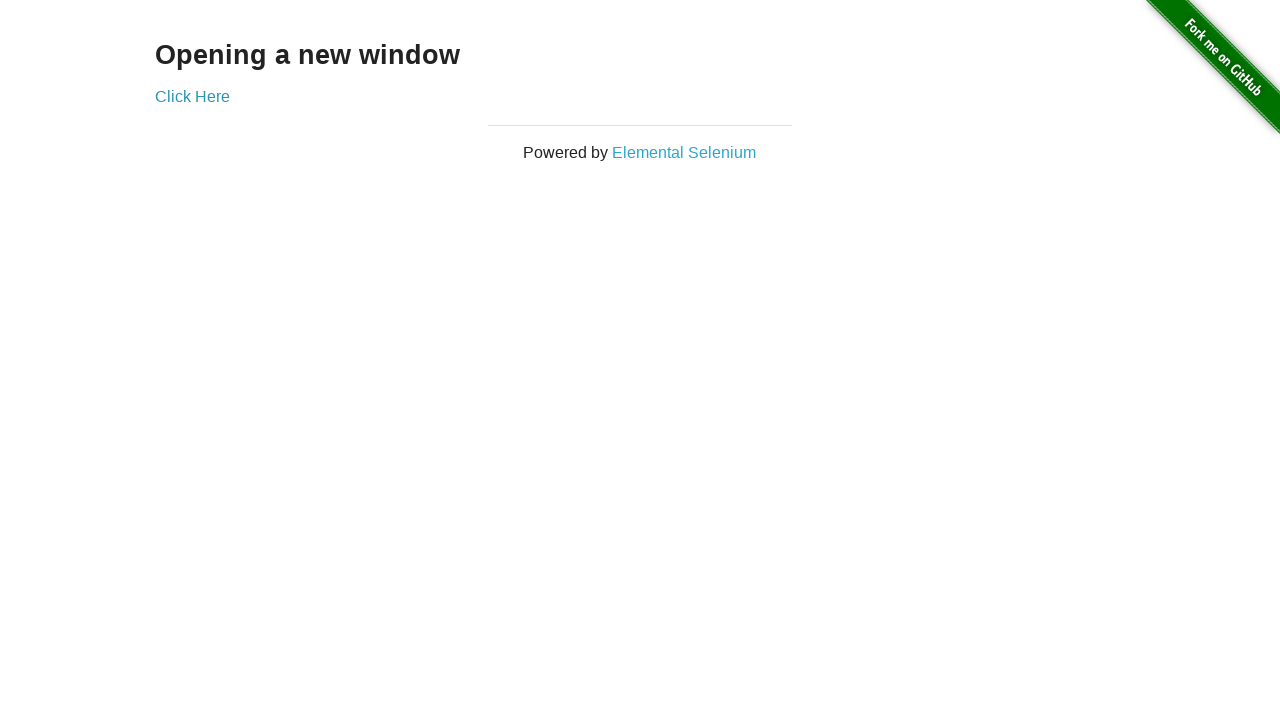

New window opened and loaded
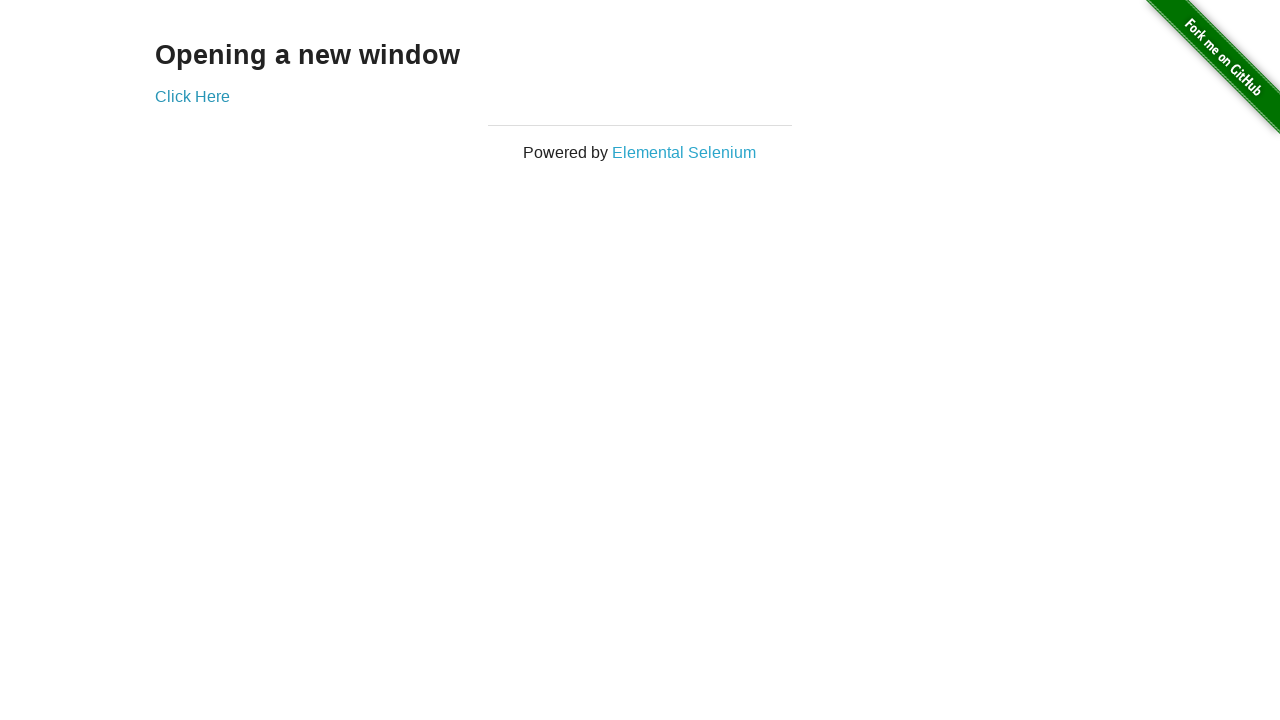

Verified new window title is 'New Window'
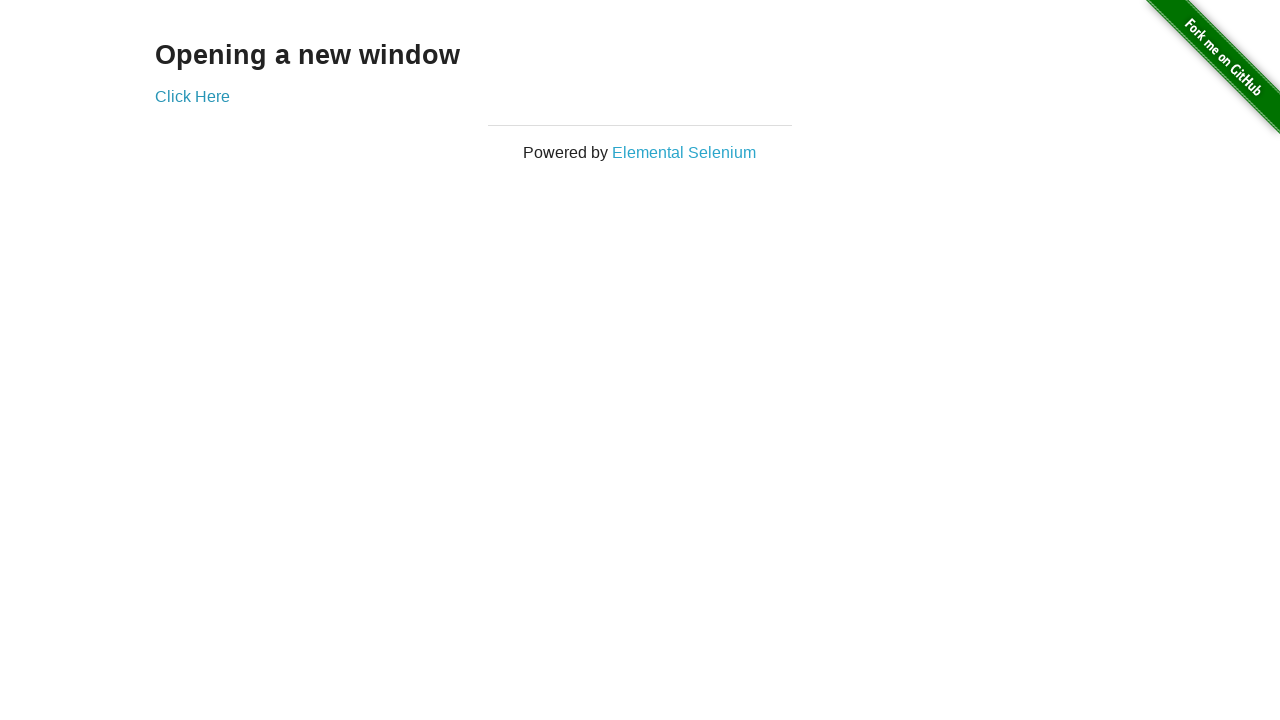

Waited for 'New Window' heading in new window
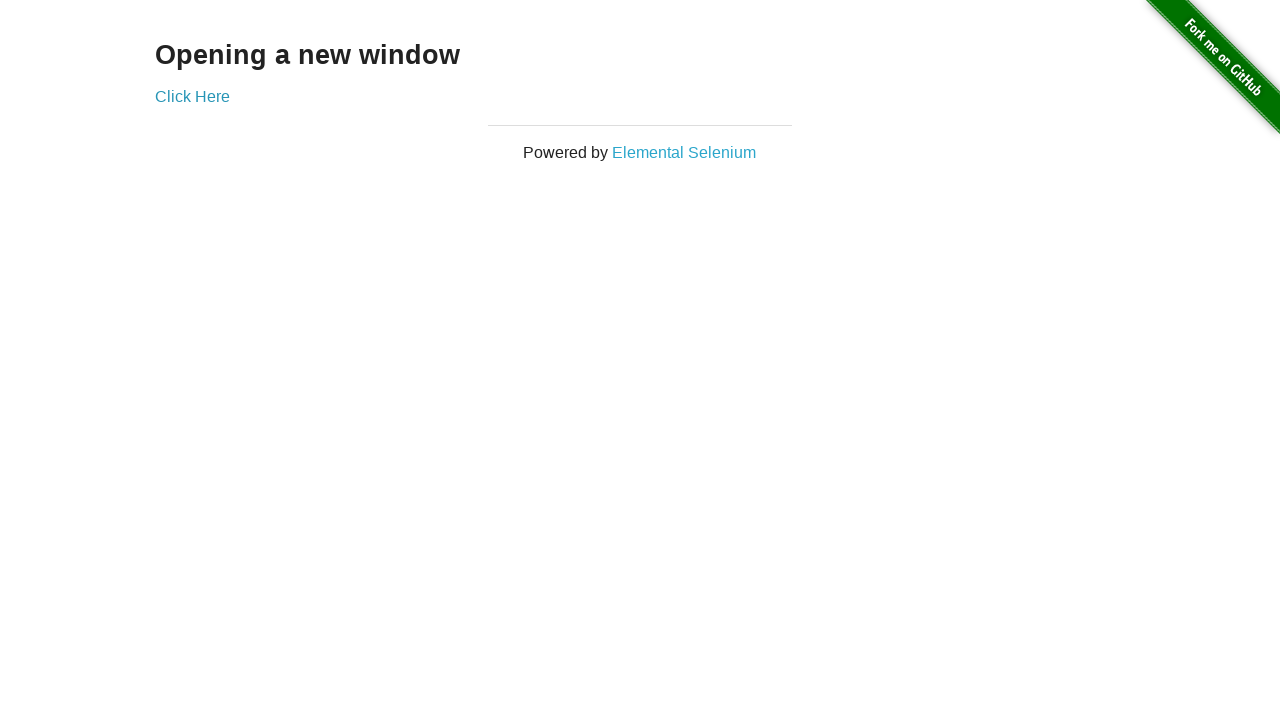

Verified new window contains 'New Window' heading
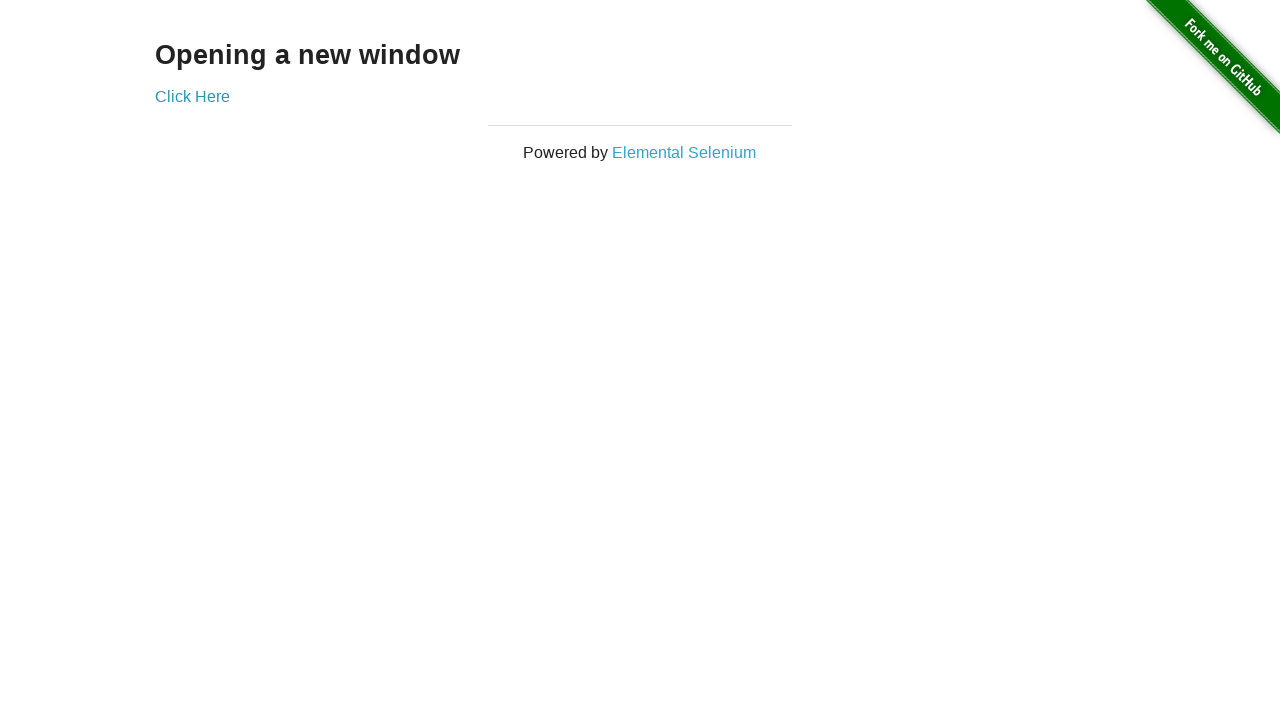

Switched back to original window
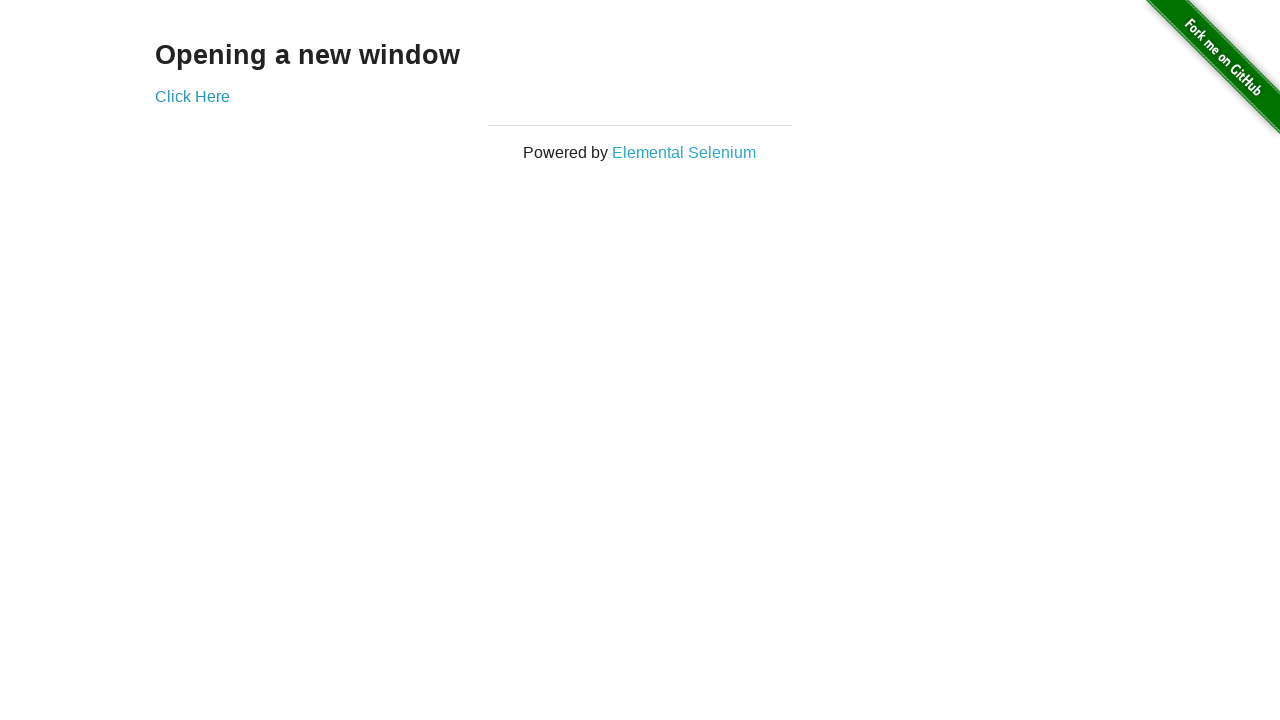

Verified original window title is still 'The Internet'
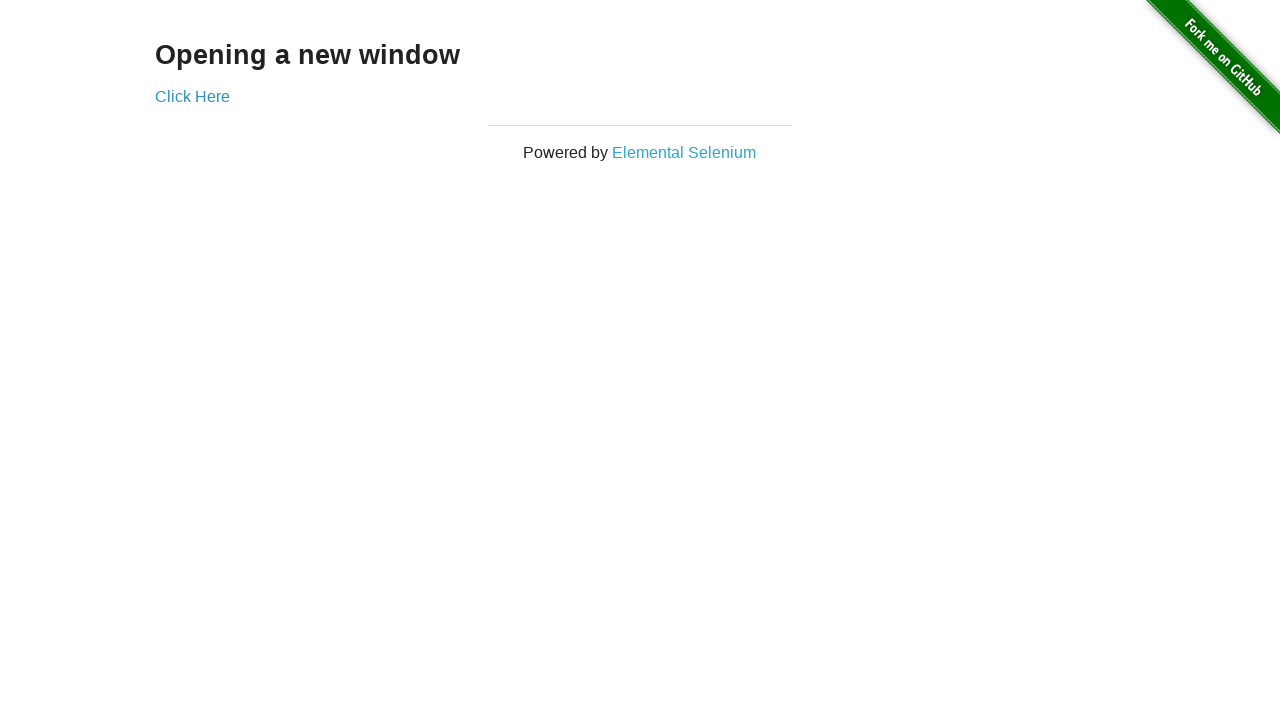

Closed the new window
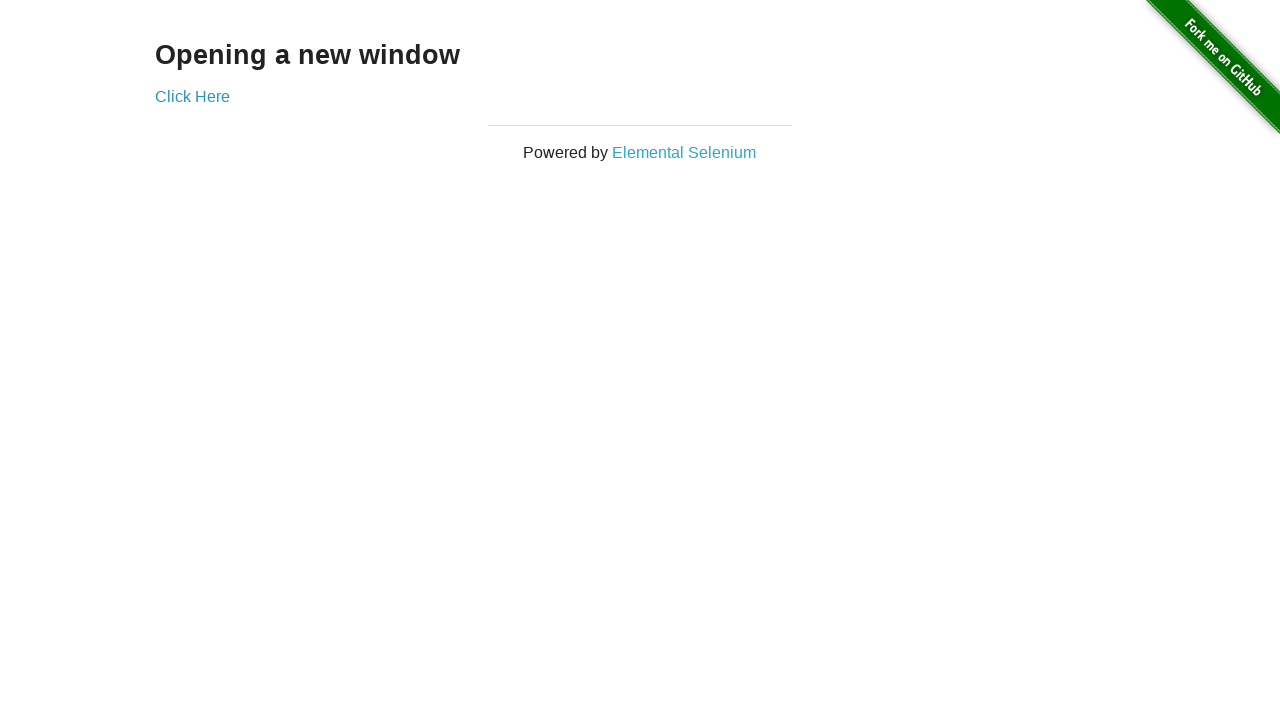

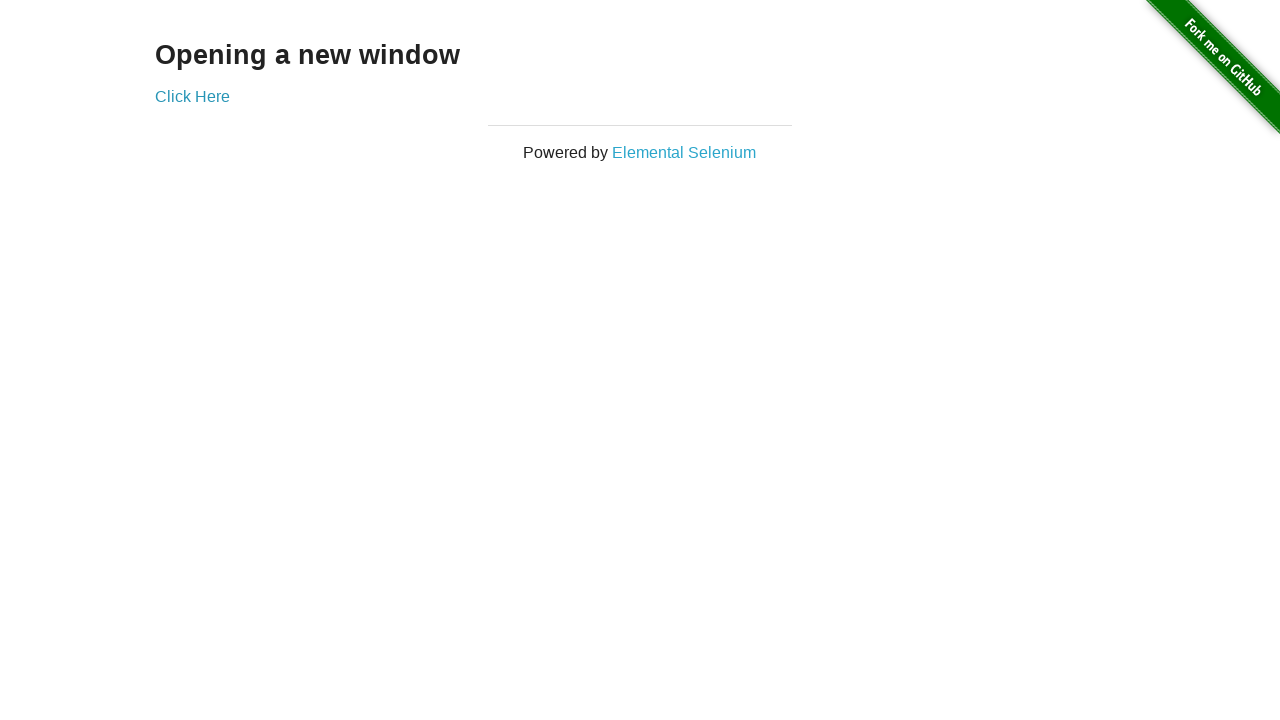